Tests alert handling functionality by triggering a simple alert and accepting it

Starting URL: https://www.automationtestinginsider.com/2019/08/textarea-textarea-element-defines-multi.html

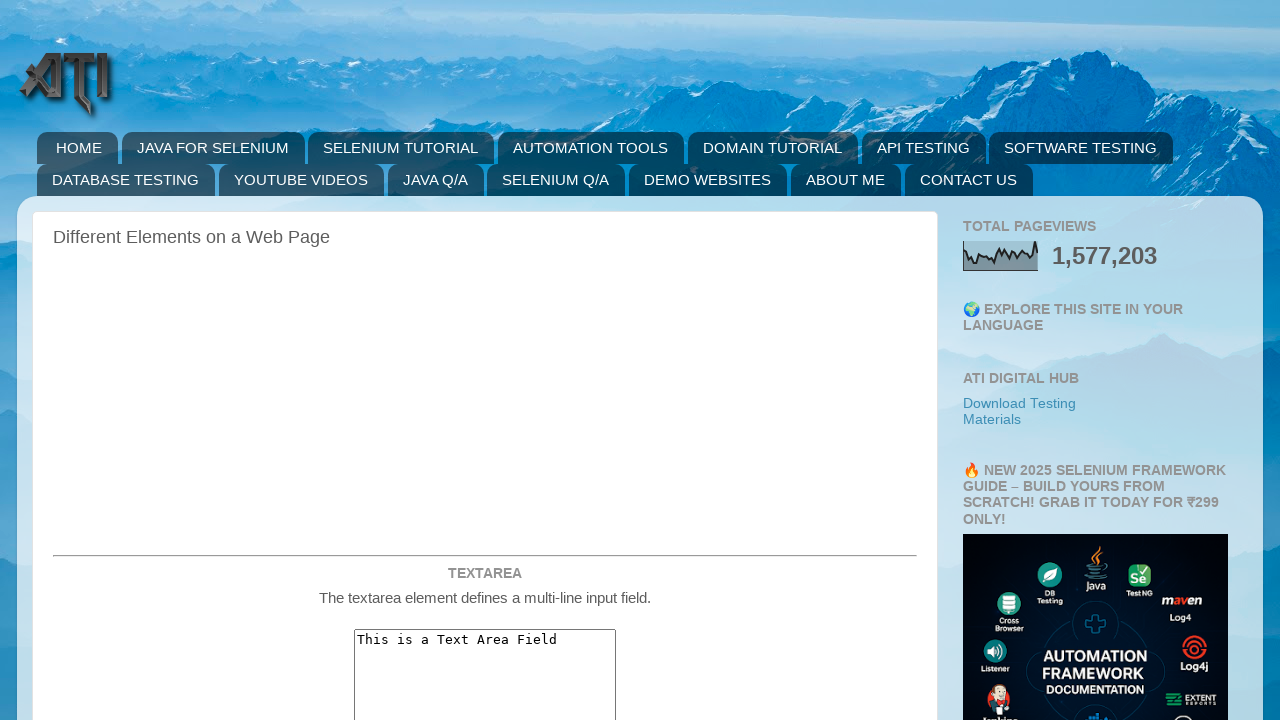

Clicked button to trigger simple alert at (485, 360) on #simpleAlert
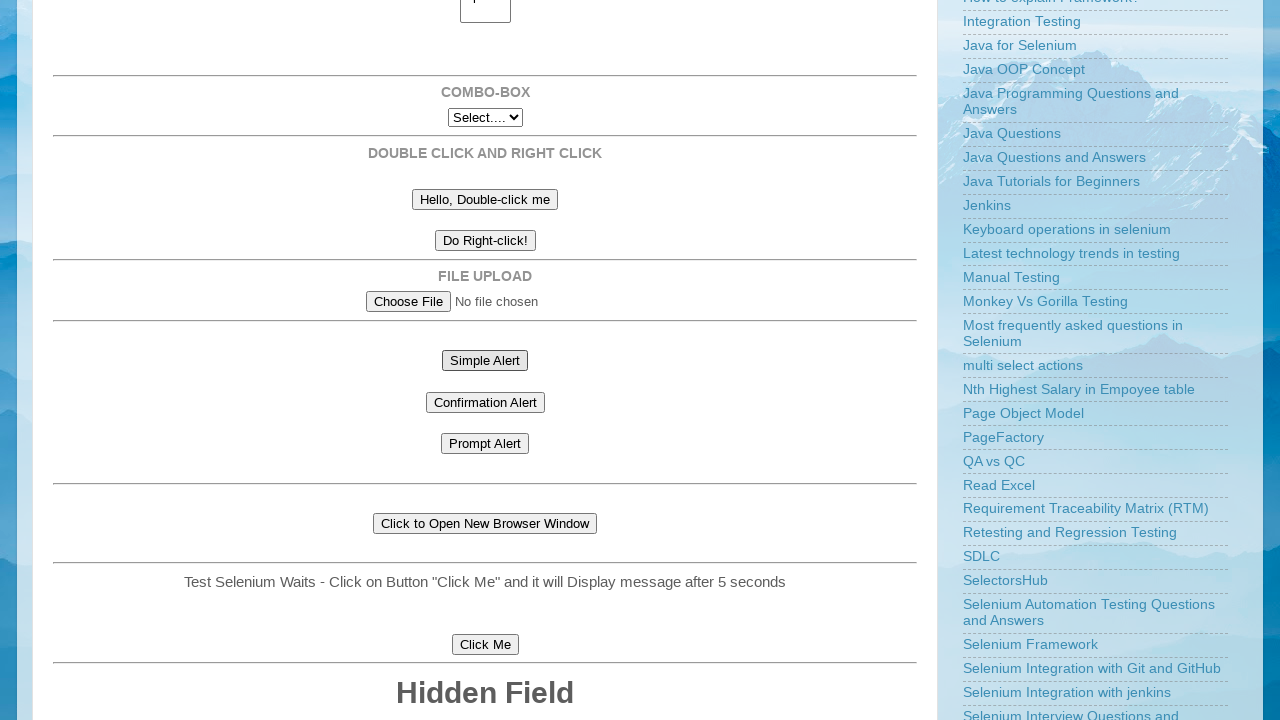

Set up dialog handler to accept alerts
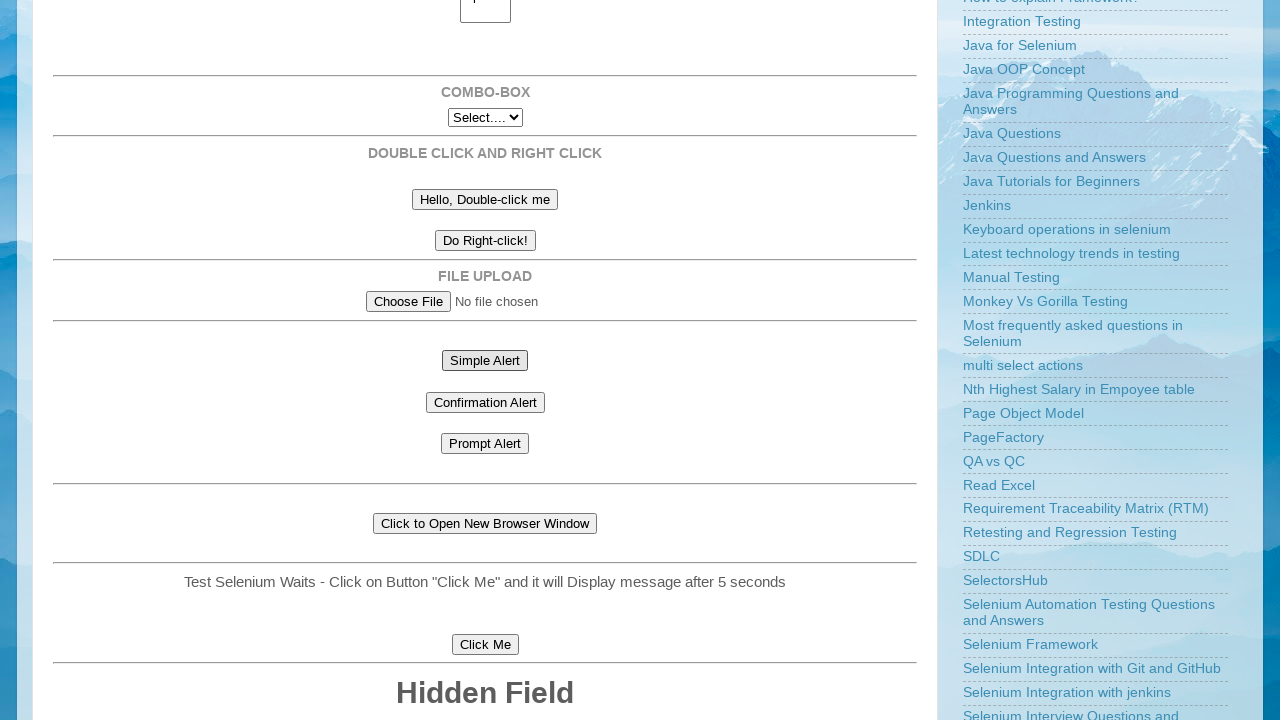

Waited 2 seconds for alert to be handled
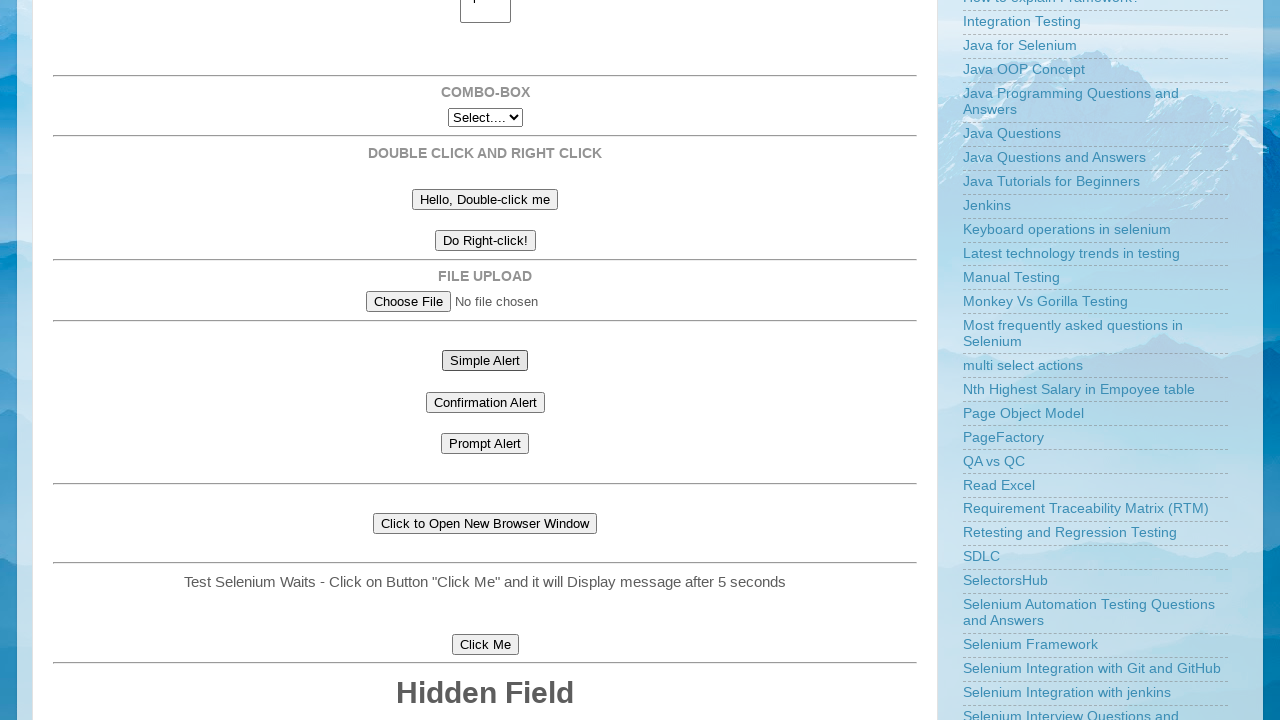

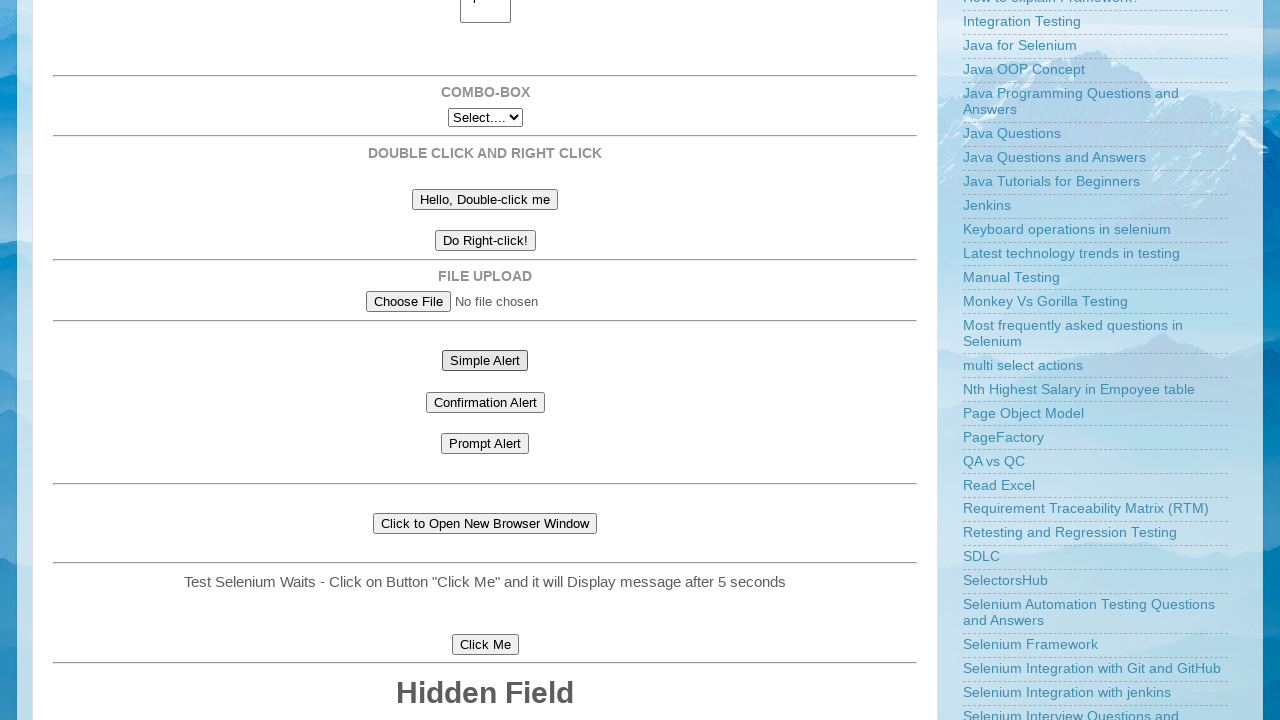